Tests opting out of A/B tests by adding an Optimizely opt-out cookie after visiting the page, then refreshing to verify the page displays "No A/B Test" heading.

Starting URL: http://the-internet.herokuapp.com/abtest

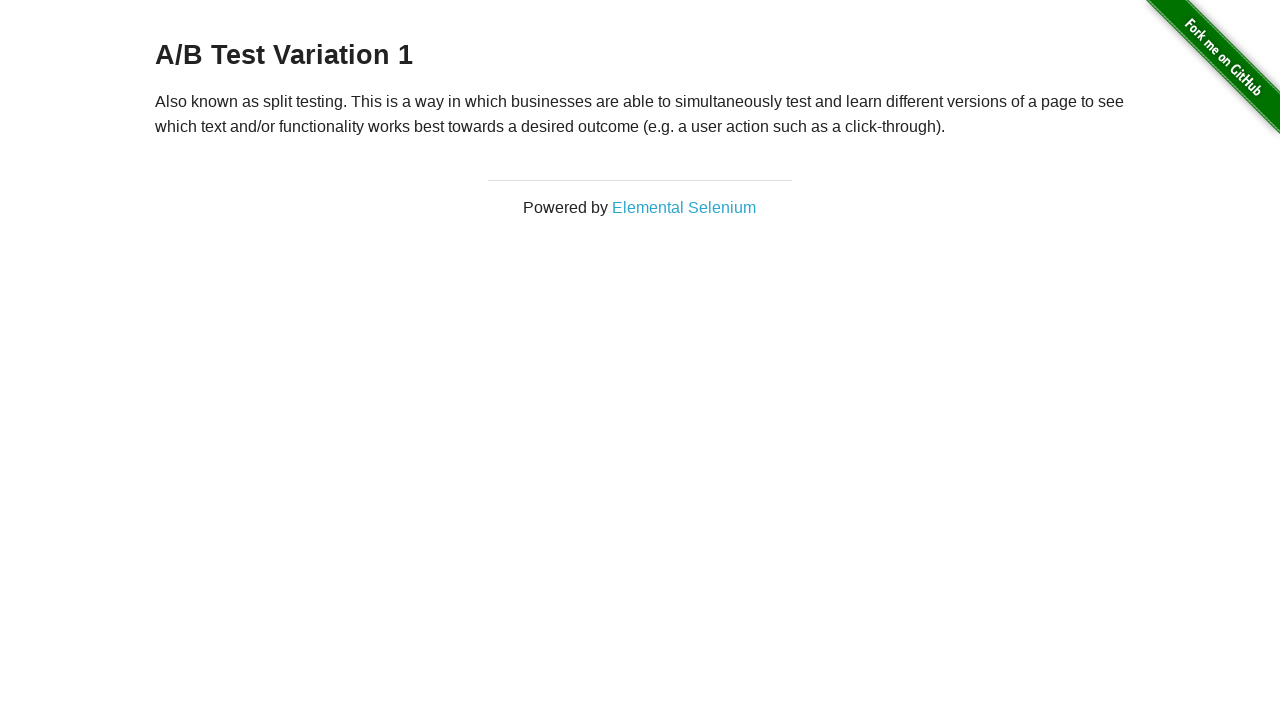

Retrieved initial heading text from page
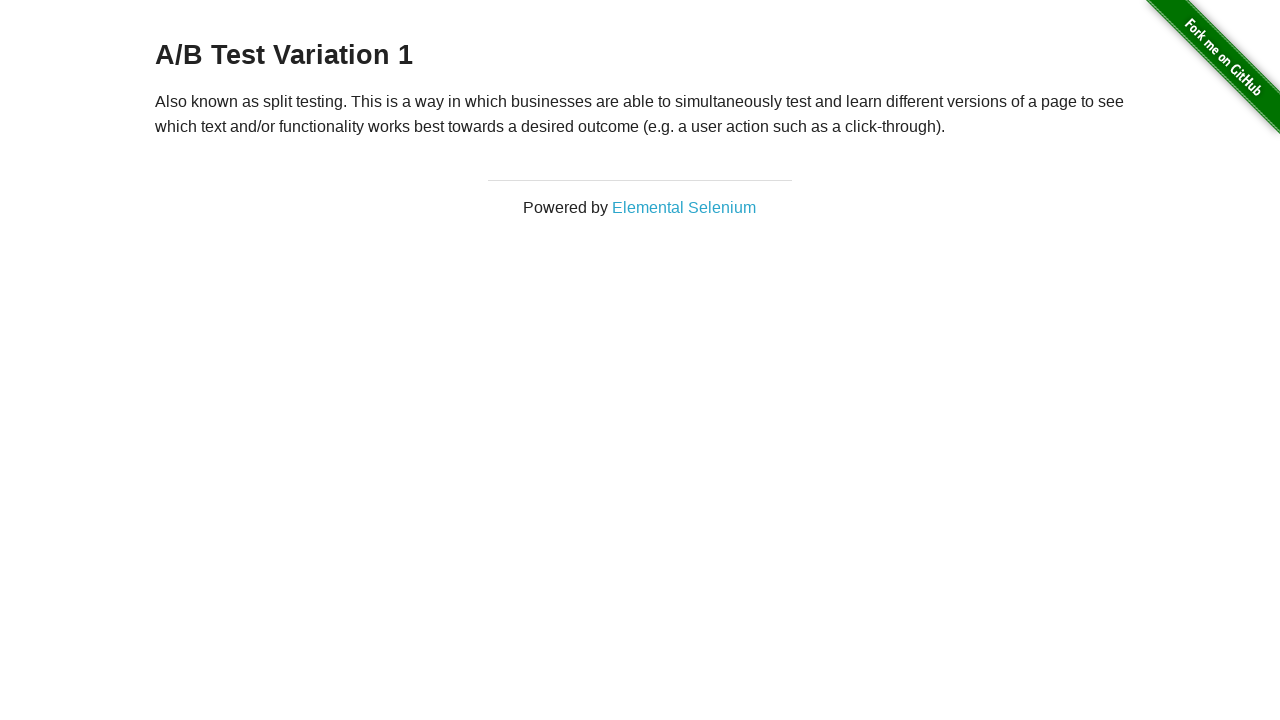

Added Optimizely opt-out cookie to context
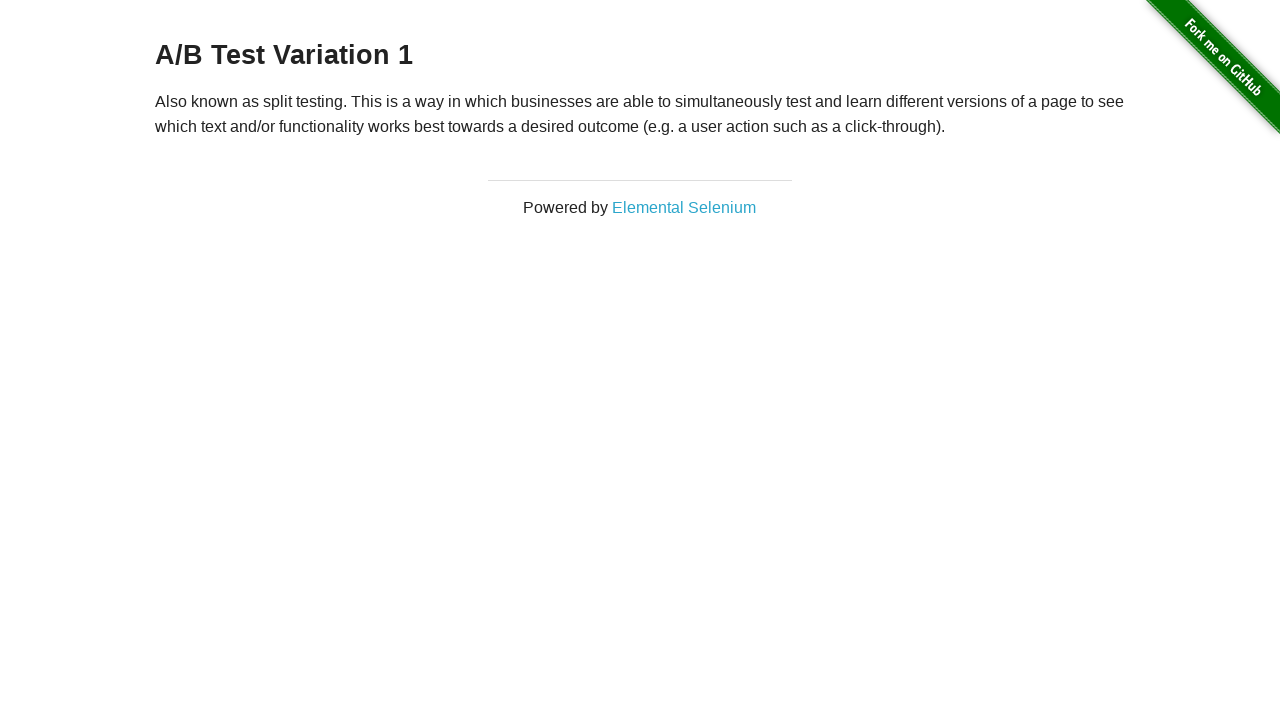

Reloaded page after adding opt-out cookie
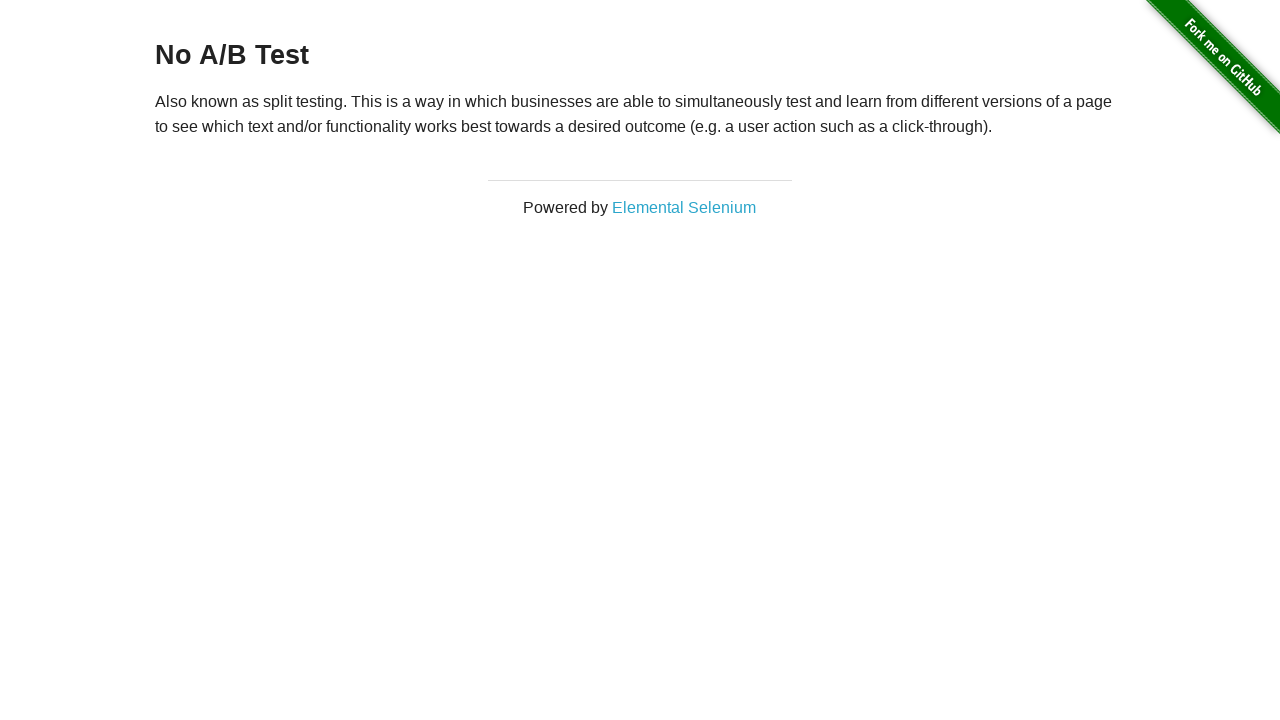

Heading element loaded and is visible
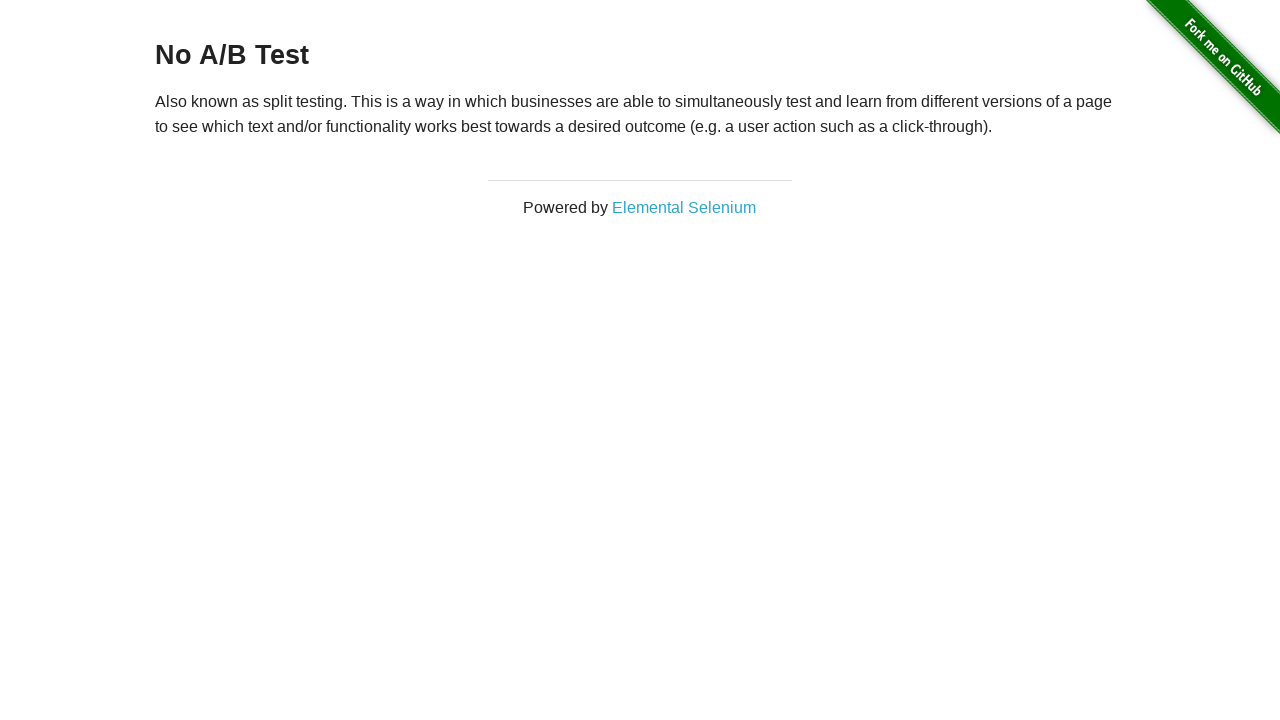

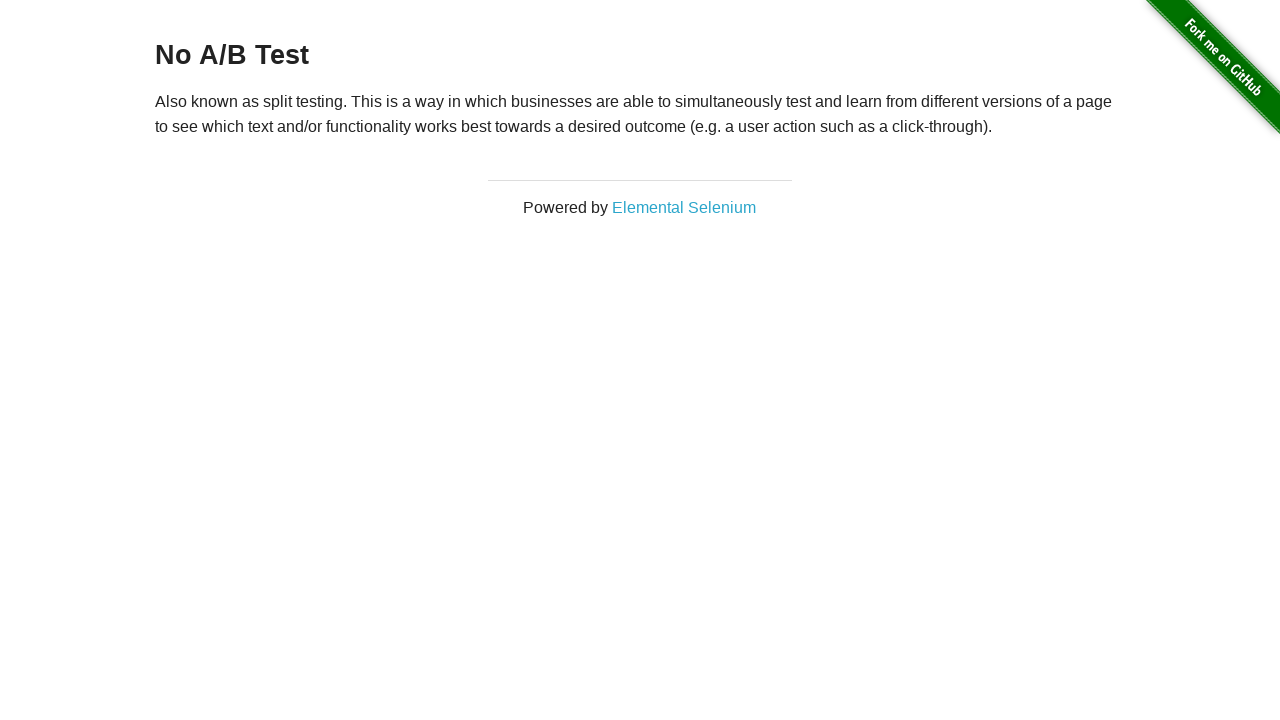